Tests resetting the people list to its original state by clicking the reset button.

Starting URL: https://kristinek.github.io/site/tasks/list_of_people_with_jobs.html

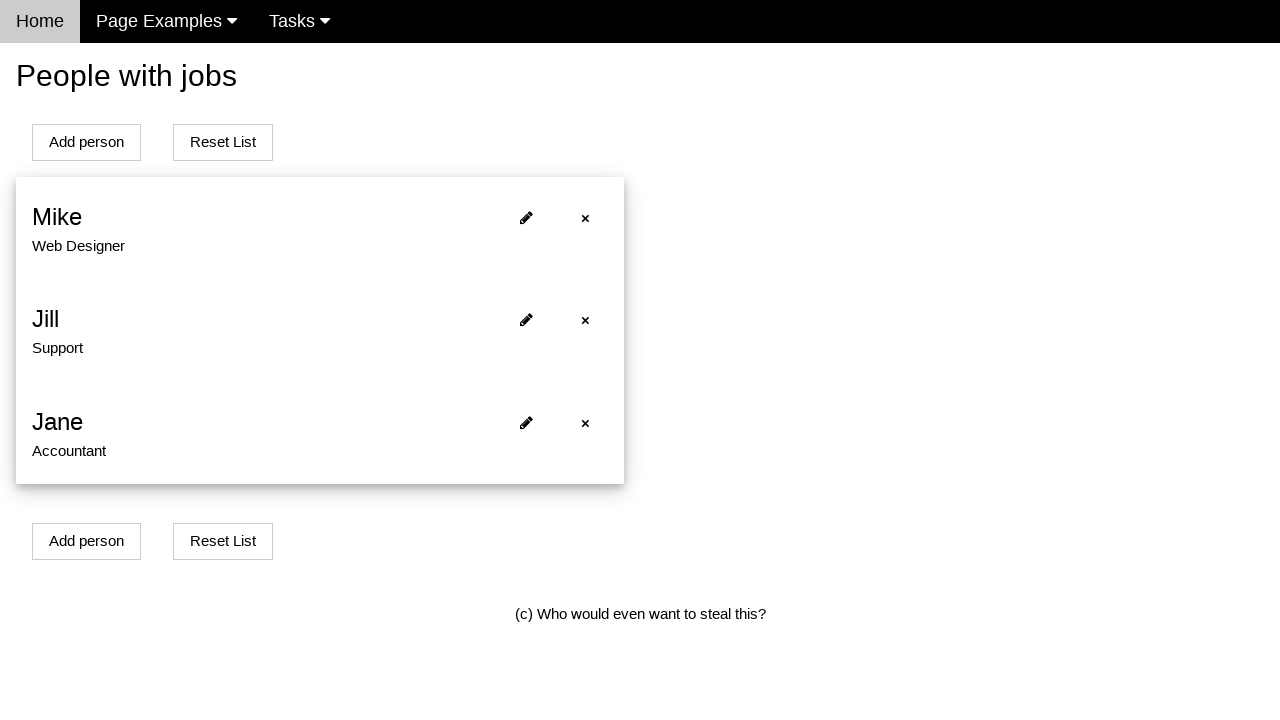

Navigated to the people list page
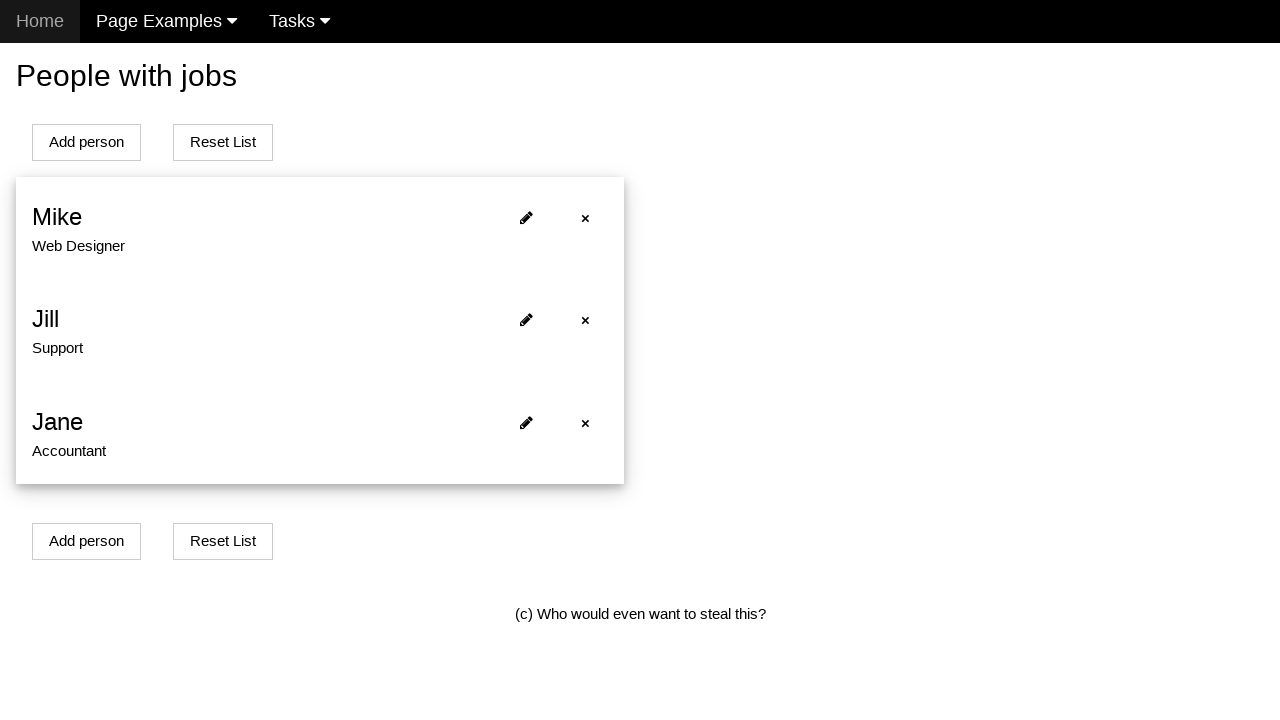

Clicked the reset list button at (223, 142) on xpath=//button[@onclick='resetListOfPeople()']
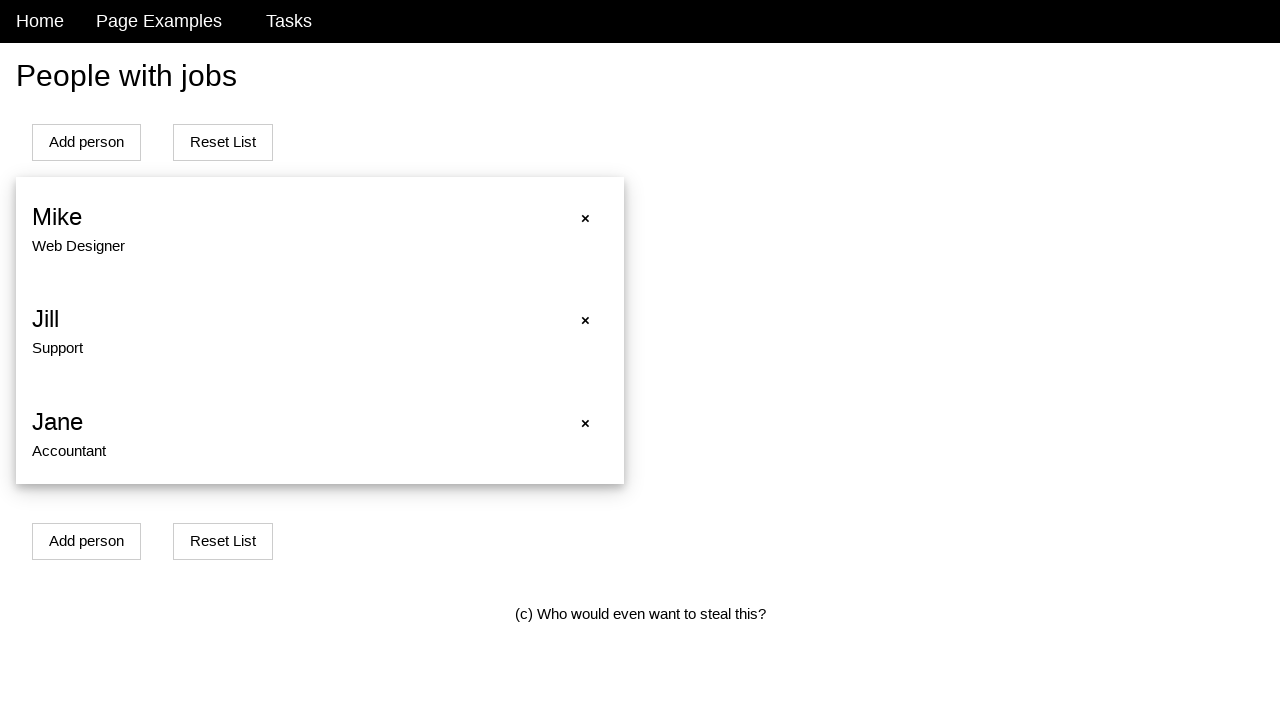

Waited for the list to reset
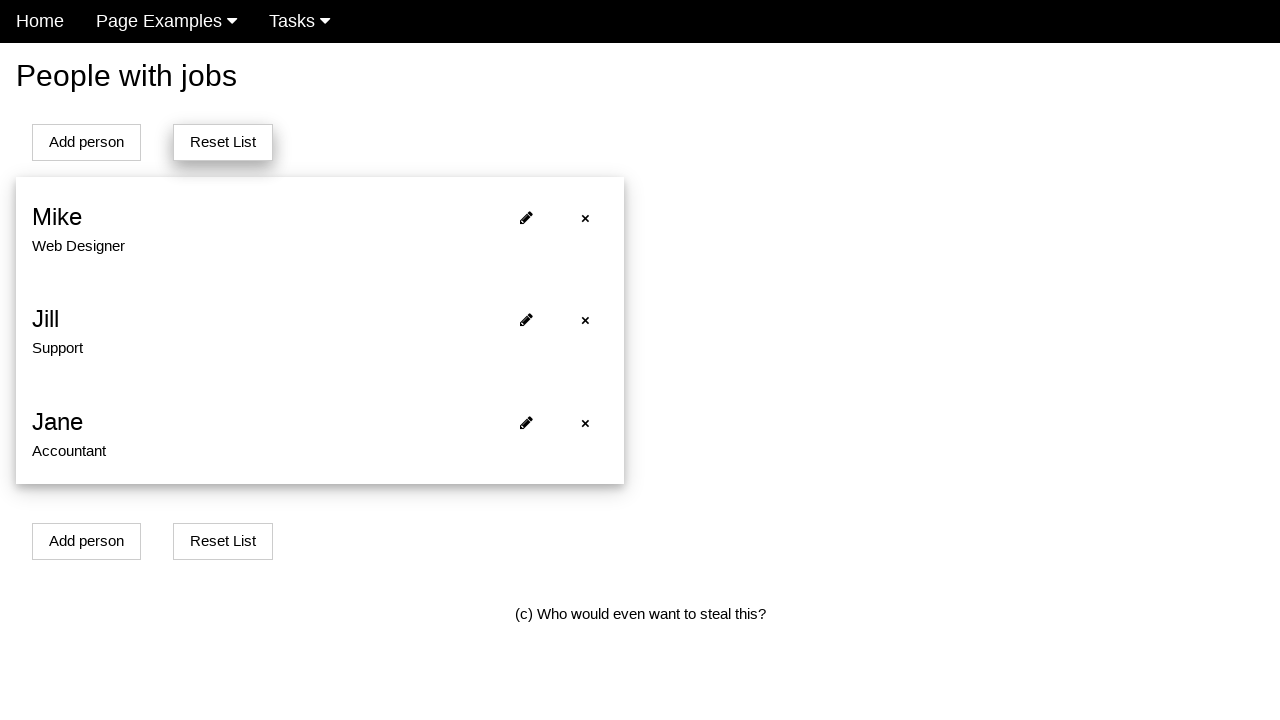

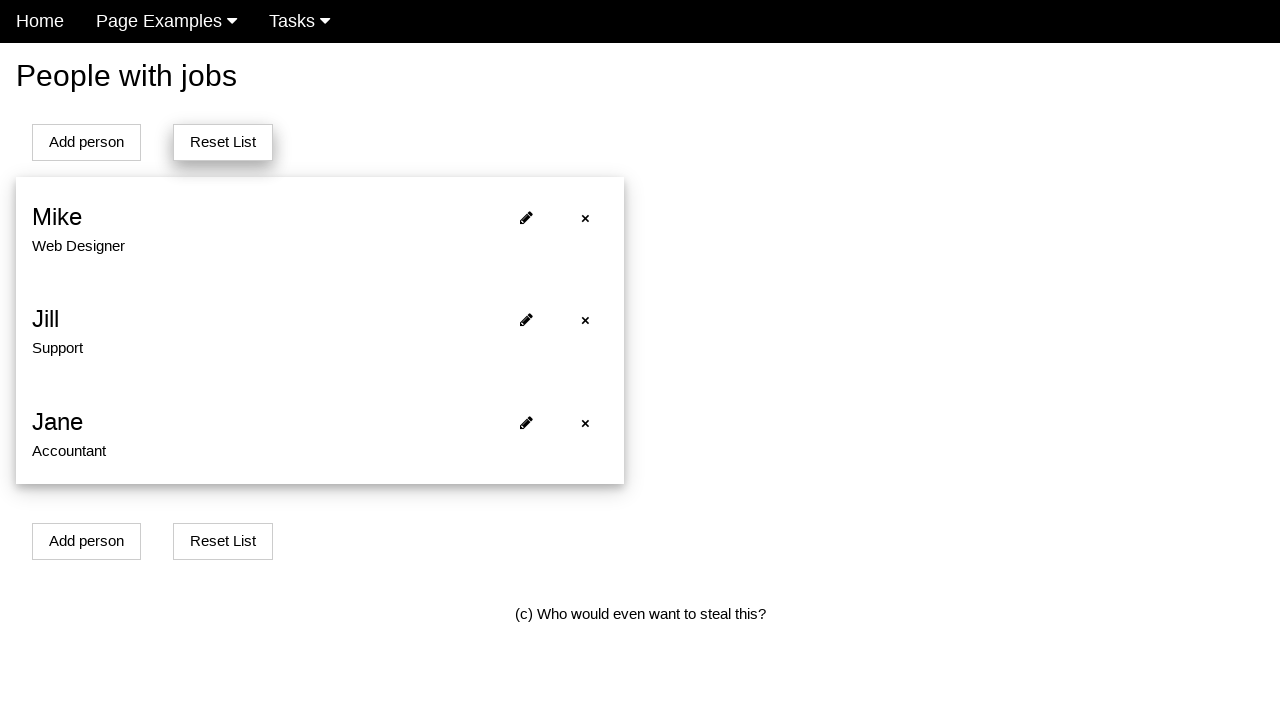